Navigates to Python.org and verifies that event information is displayed in the events widget

Starting URL: https://www.python.org/

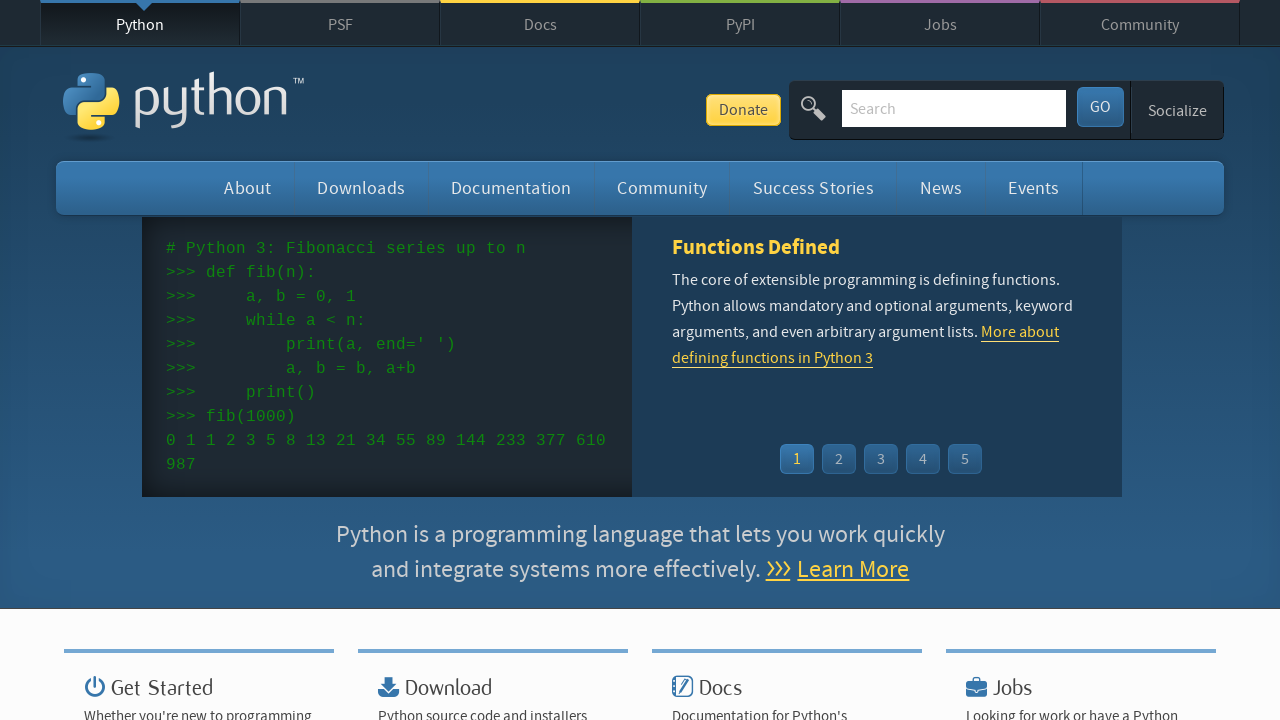

Navigated to https://www.python.org/
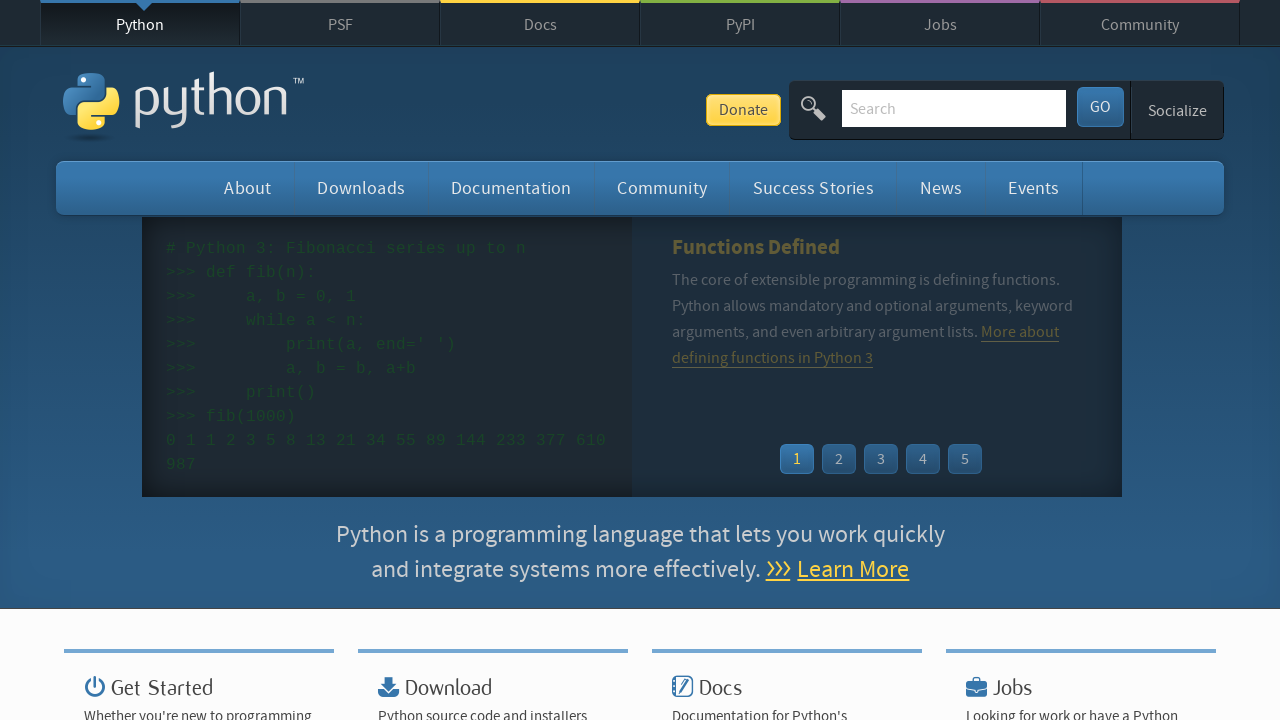

Event widget loaded on the page
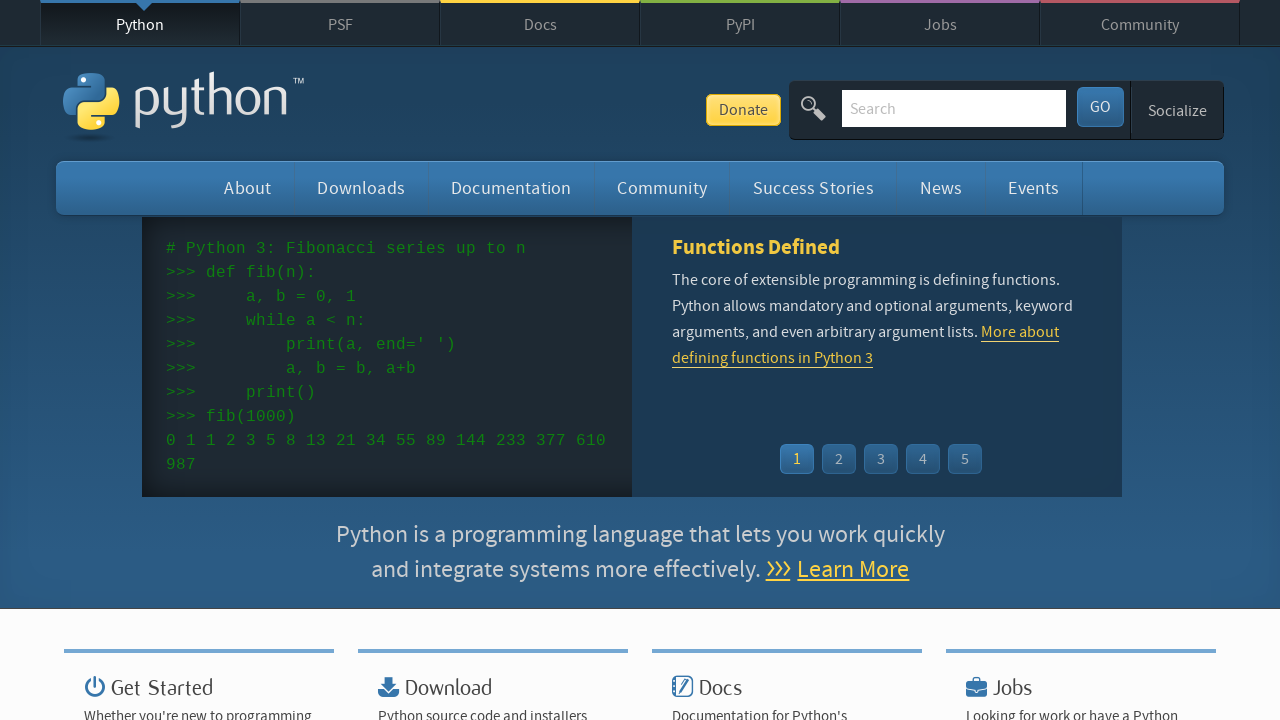

Event time elements are present in the widget
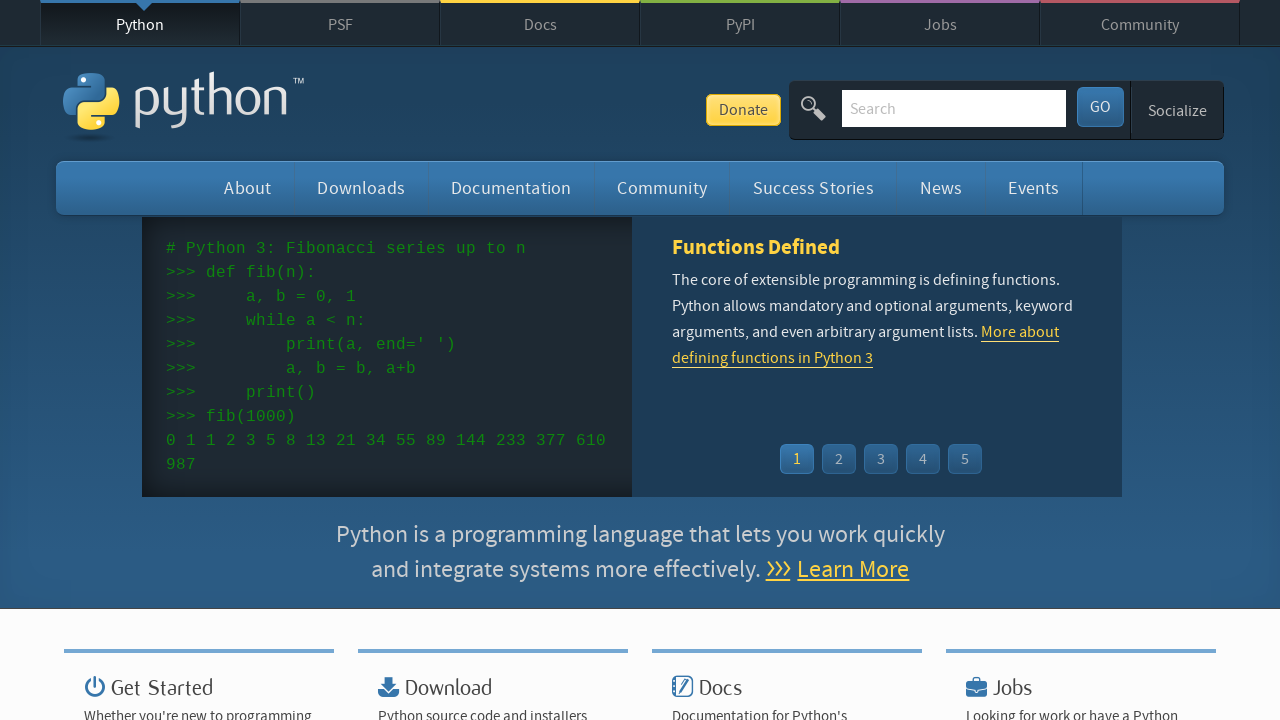

Event name links are present in the widget
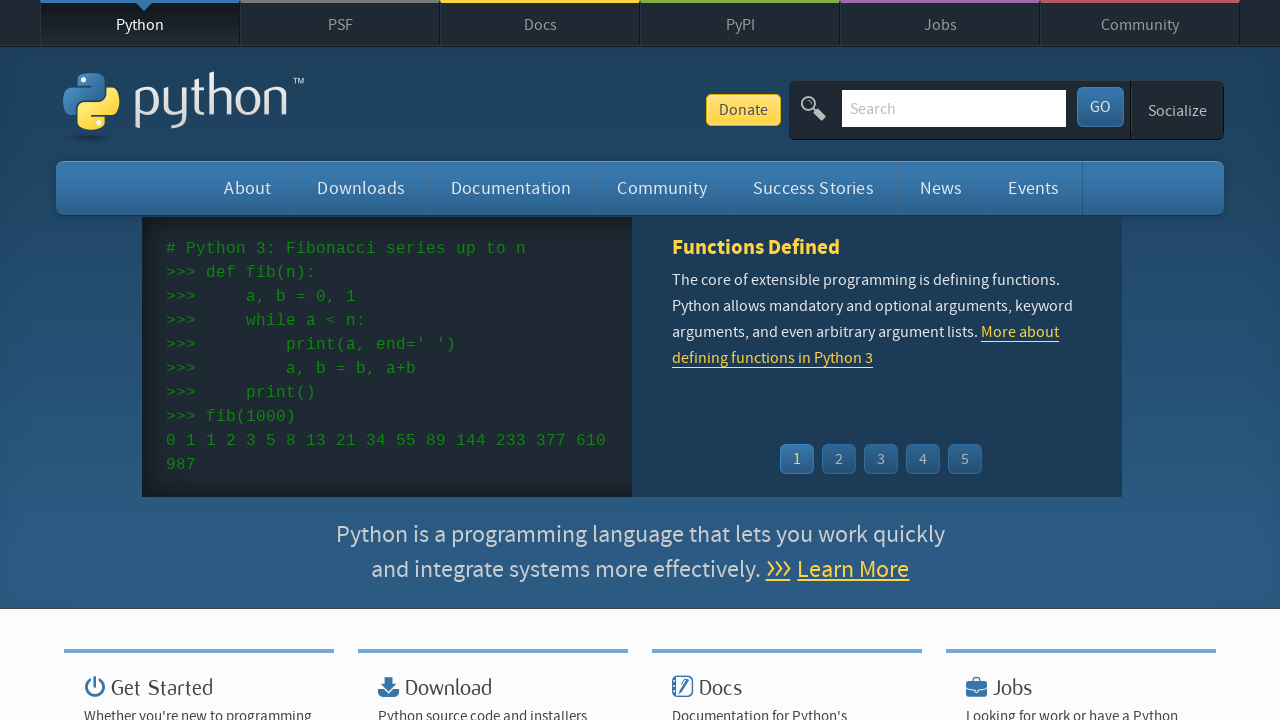

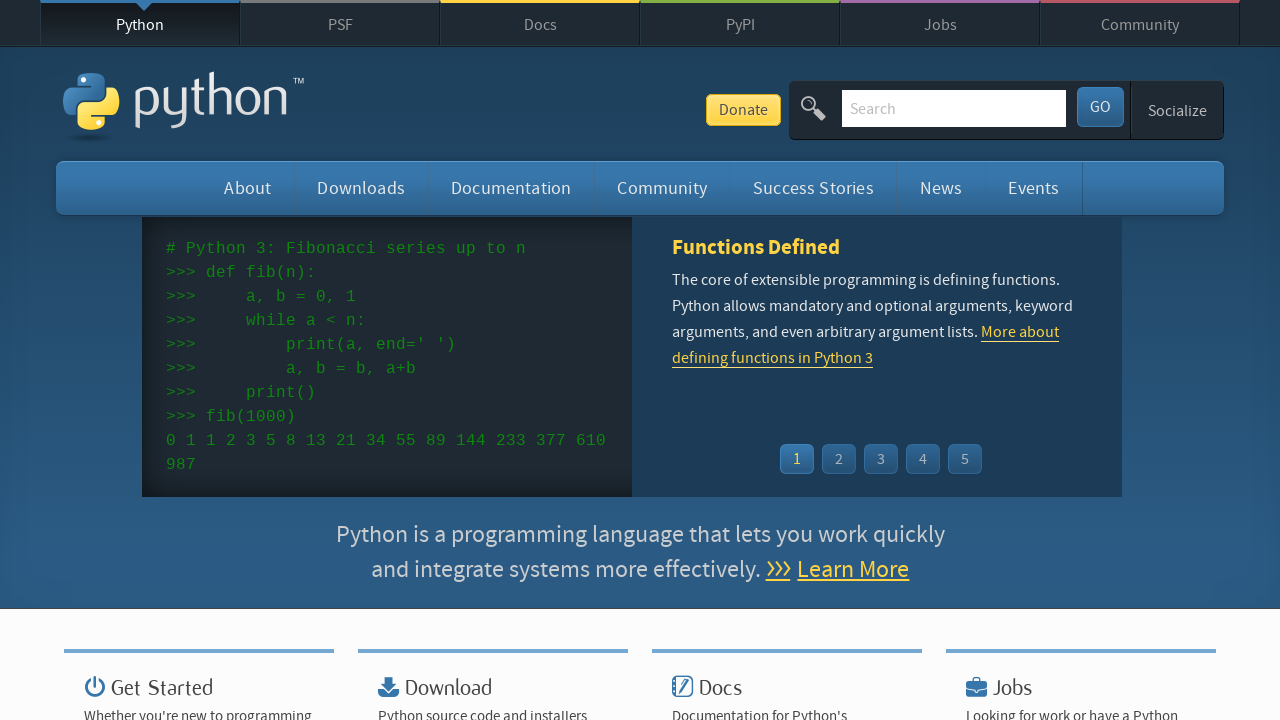